Tests JavaScript prompt dialog by clicking a button that triggers a prompt, entering a name, and verifying the personalized greeting message

Starting URL: https://testautomationpractice.blogspot.com/

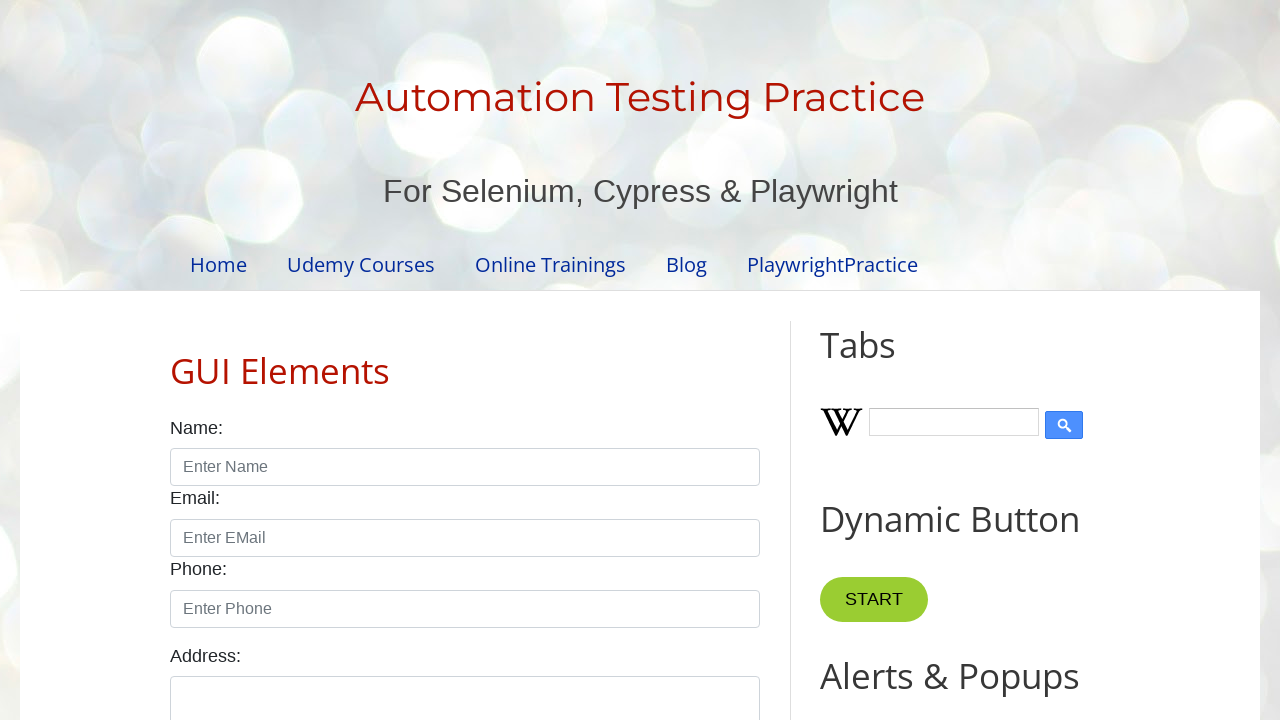

Set up dialog handler for prompt
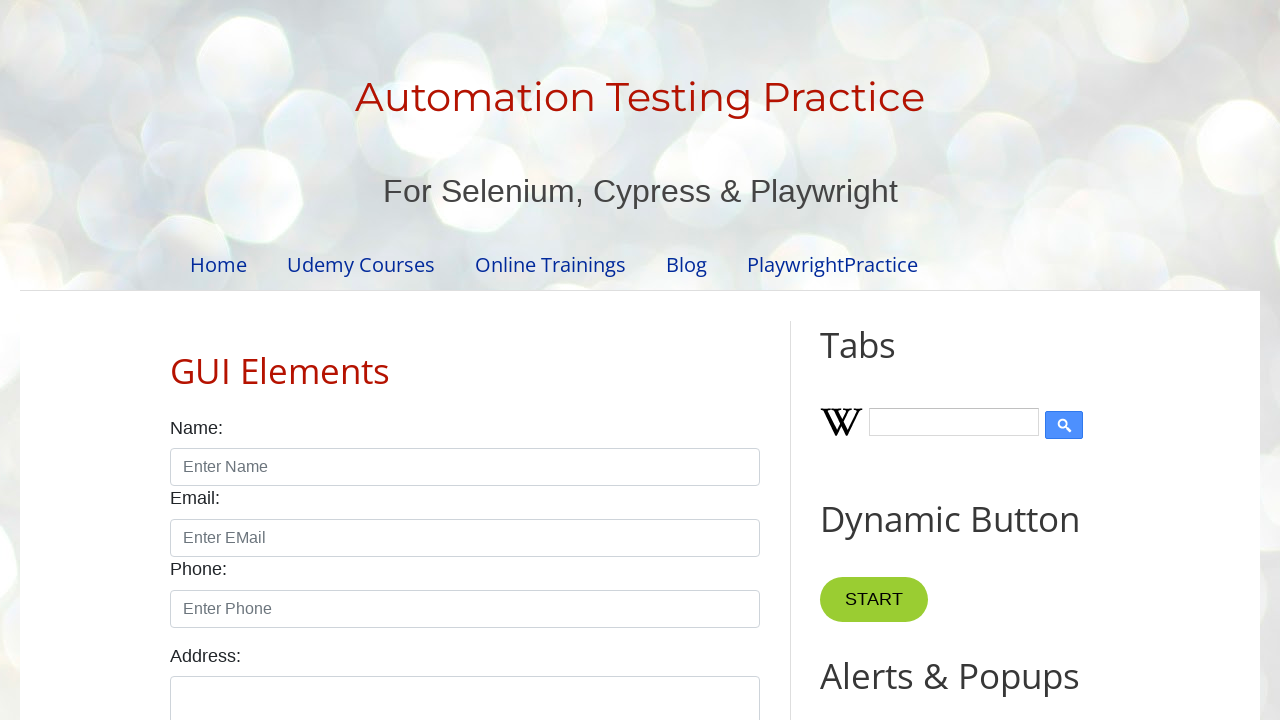

Clicked button to trigger prompt dialog at (890, 360) on button[onclick='myFunctionPrompt()']
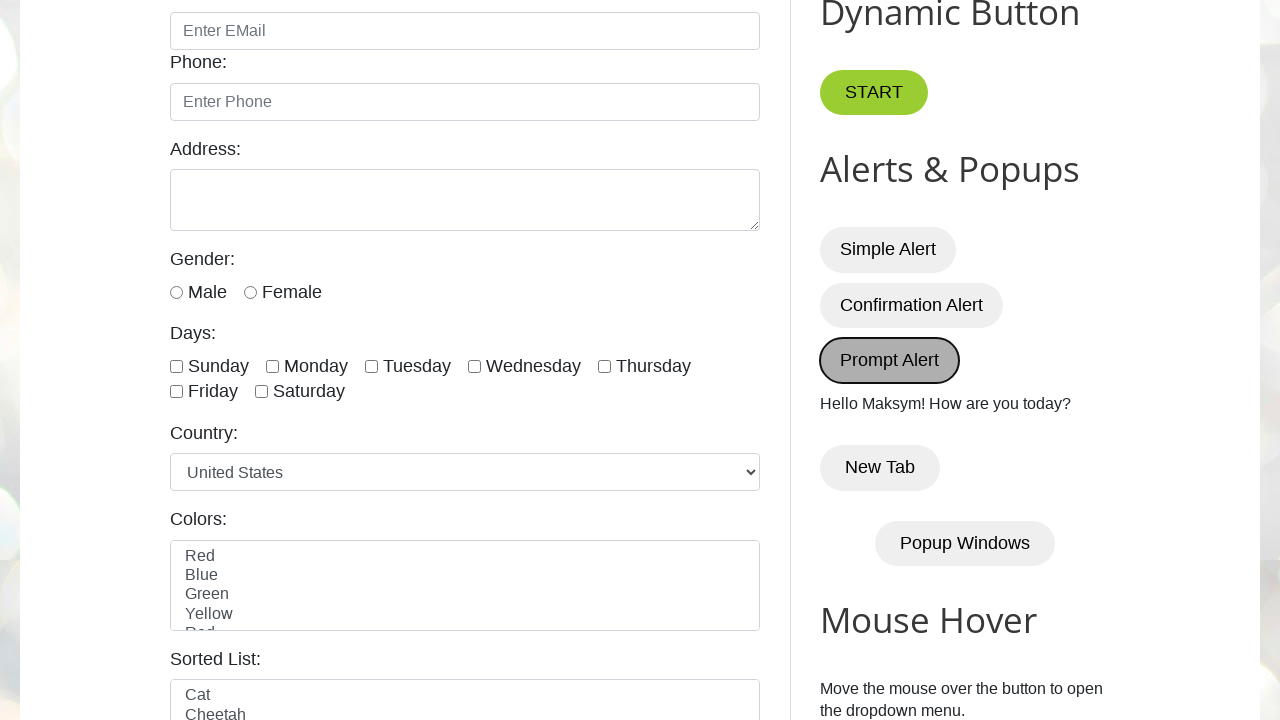

Verified personalized greeting message displays 'Hello Maksym! How are you today?'
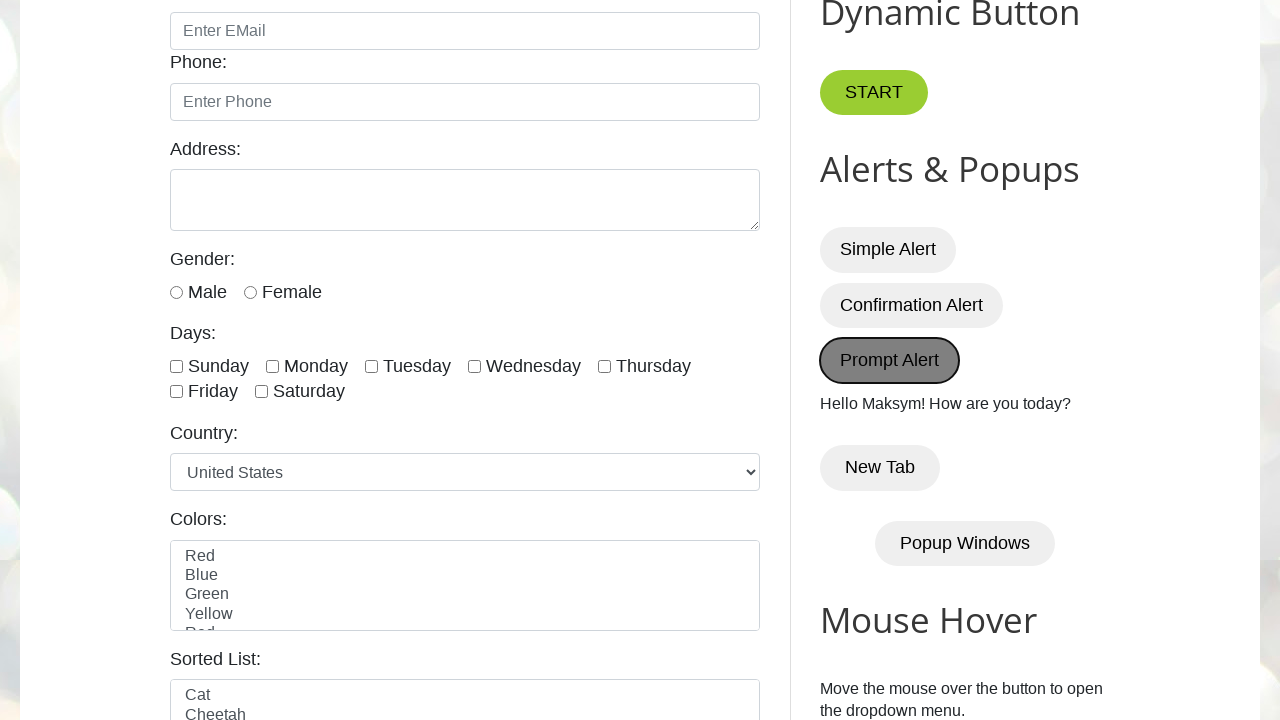

Verified default value contains 'Harry Potter'
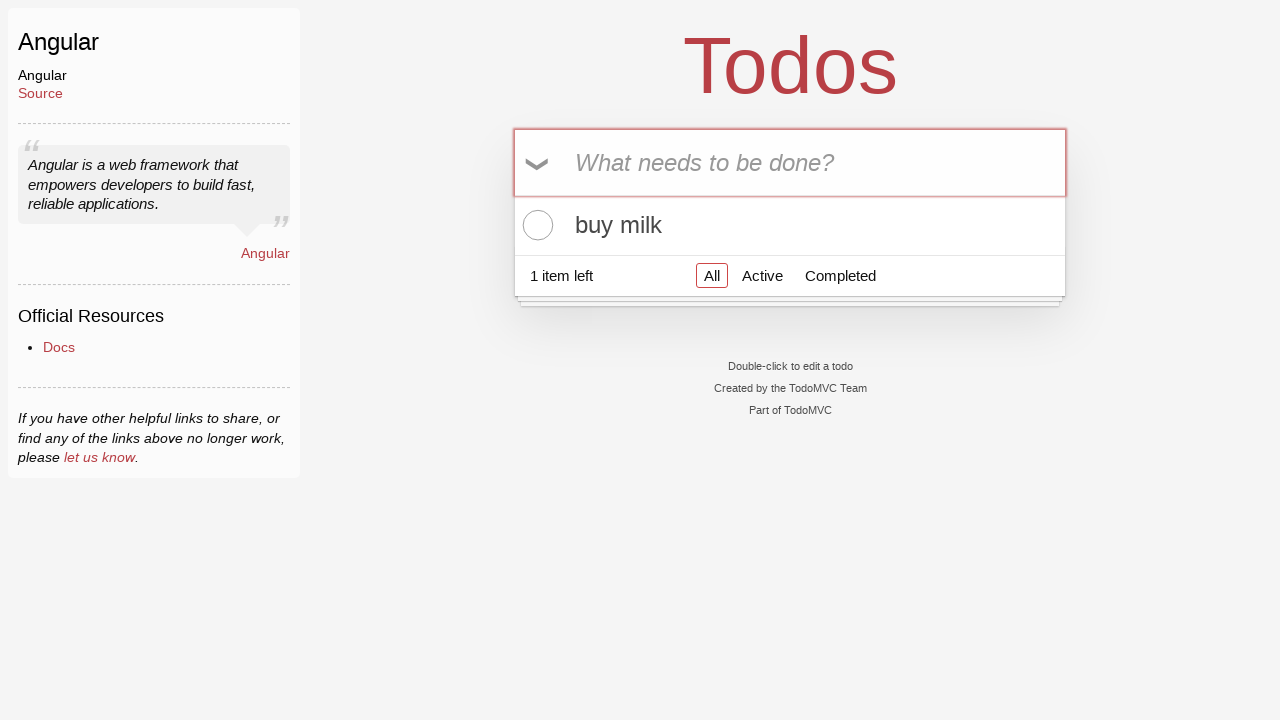

Accepted prompt dialog with name 'Maksym'
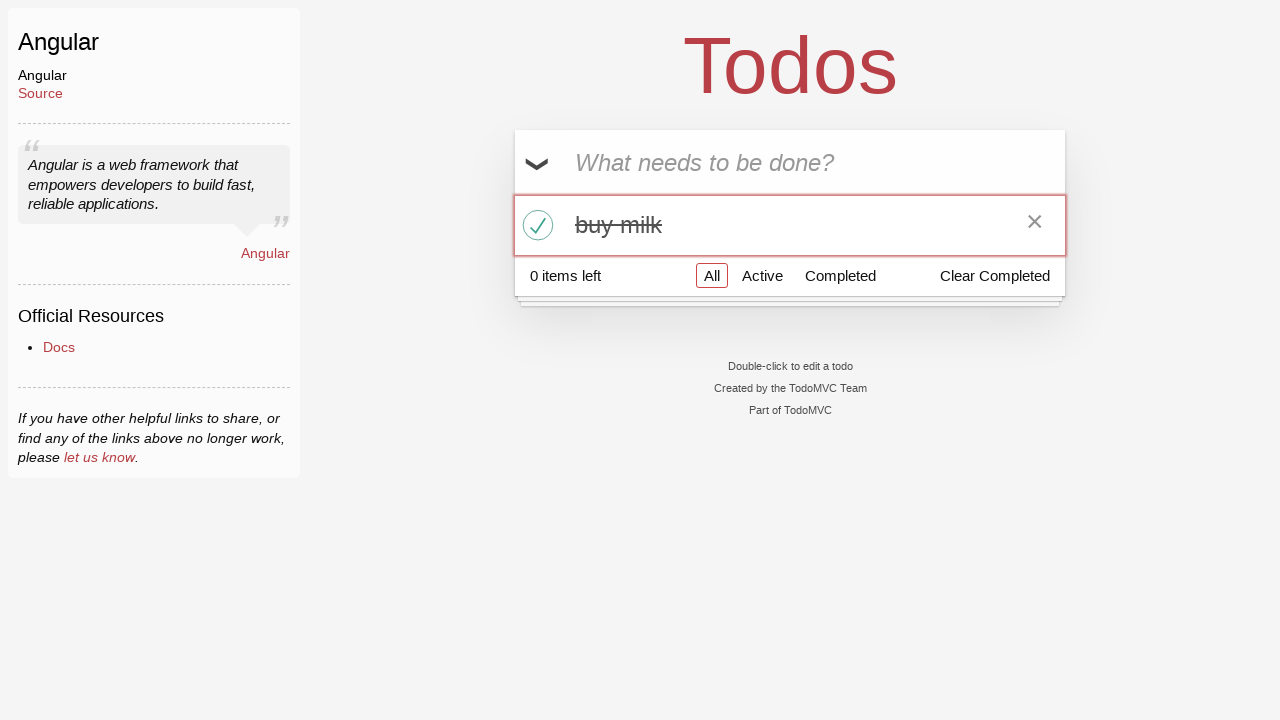

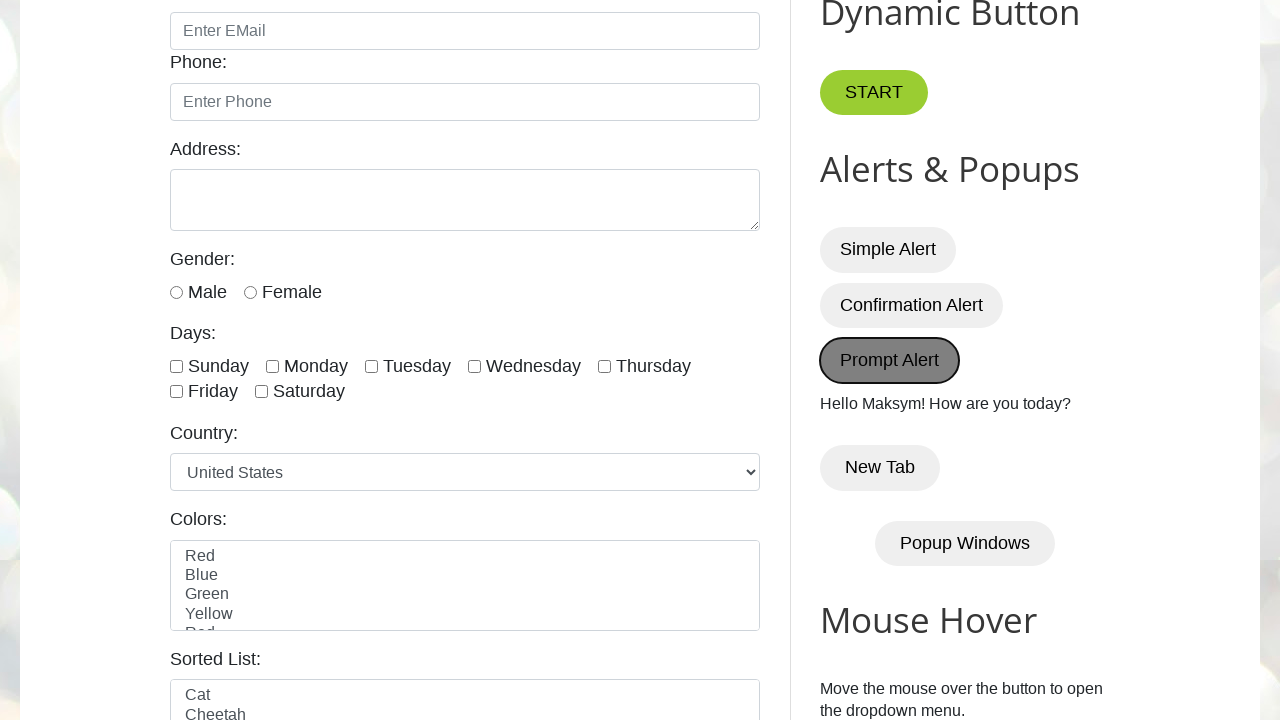